Tests that generated passwords end with a specific suffix pattern

Starting URL: http://angel.net/~nic/passwd.current.html

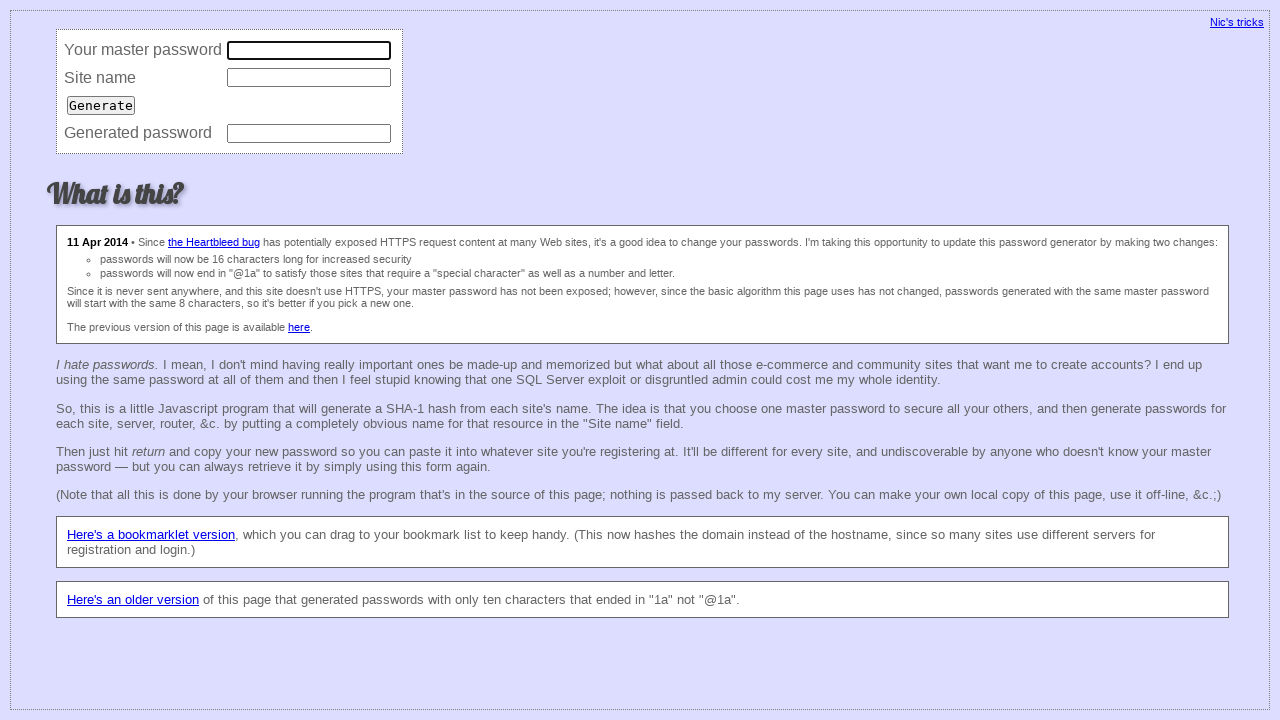

Cleared master password input field on input[name='master']
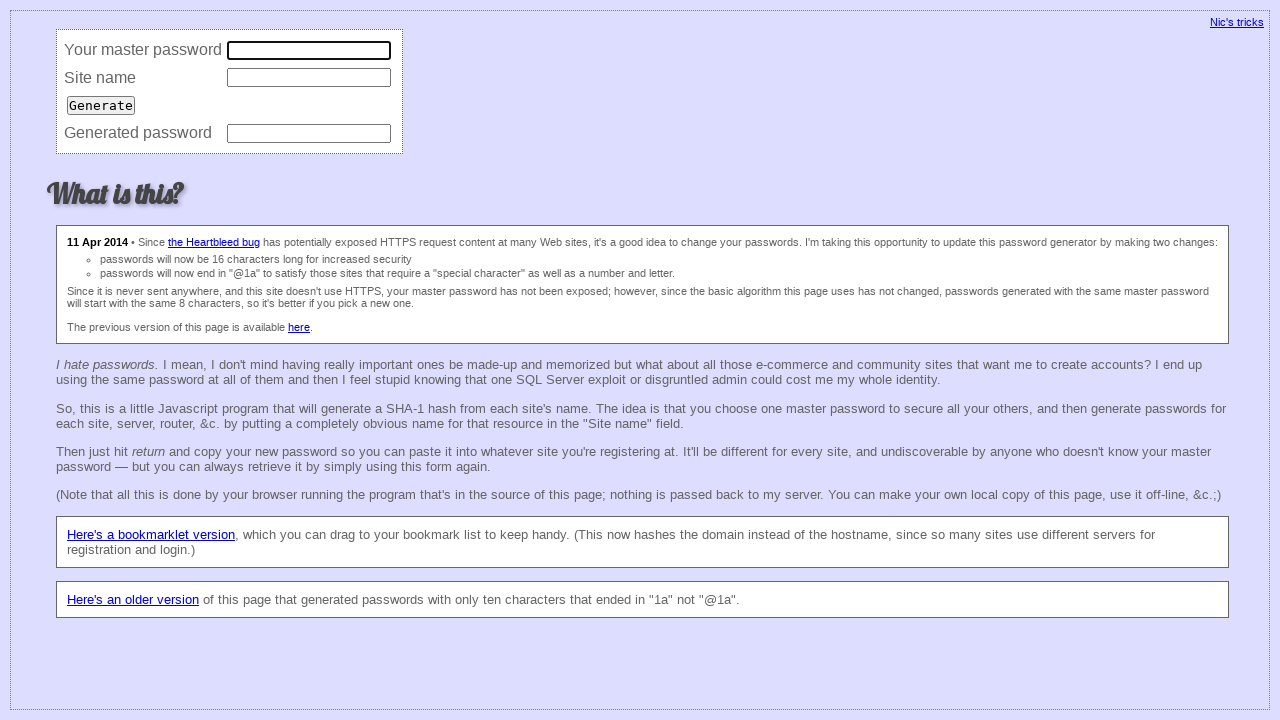

Cleared site password input field on input[name='site']
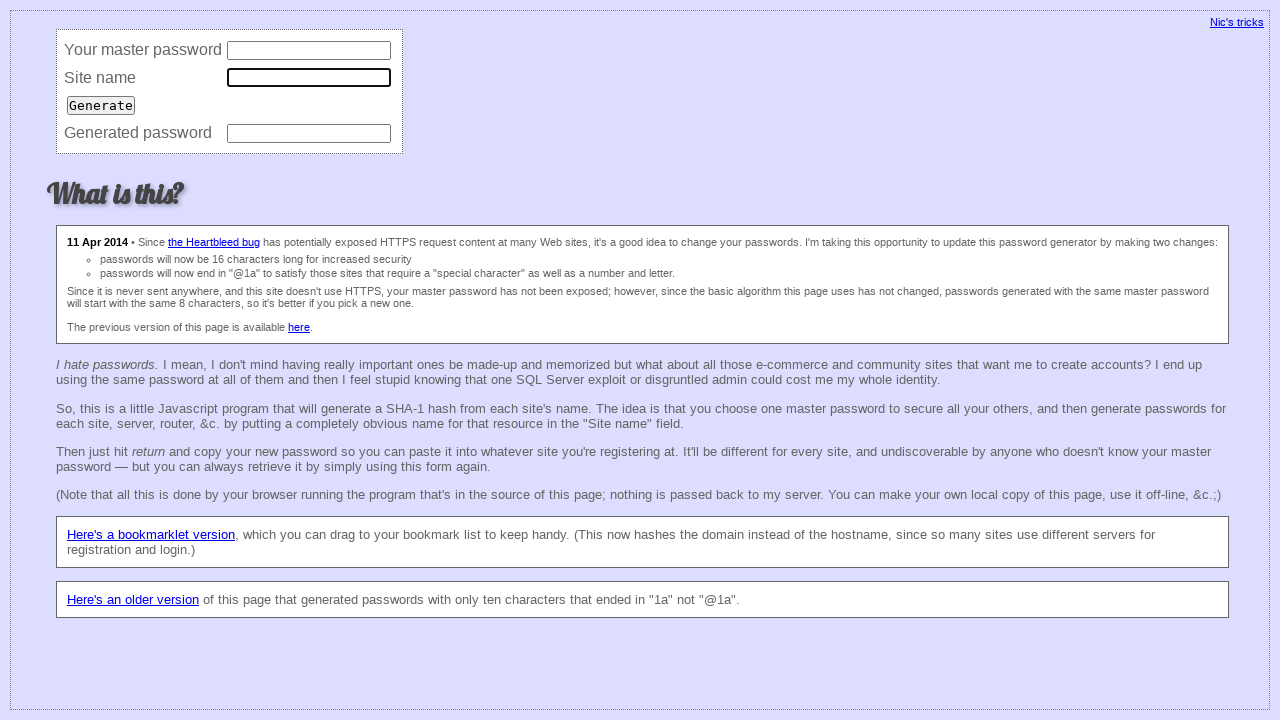

Entered master password 'wda4342rdfd' on input[name='master']
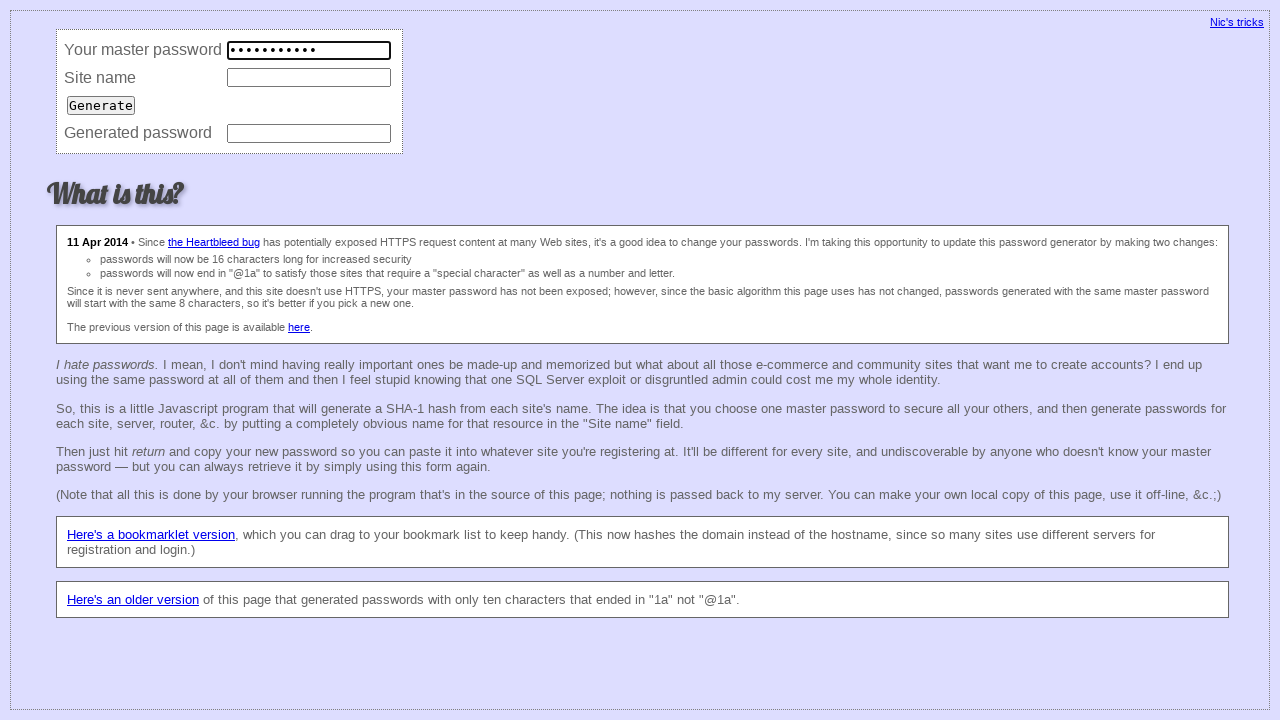

Entered site password 'qwdqwq4q4dffdf' on input[name='site']
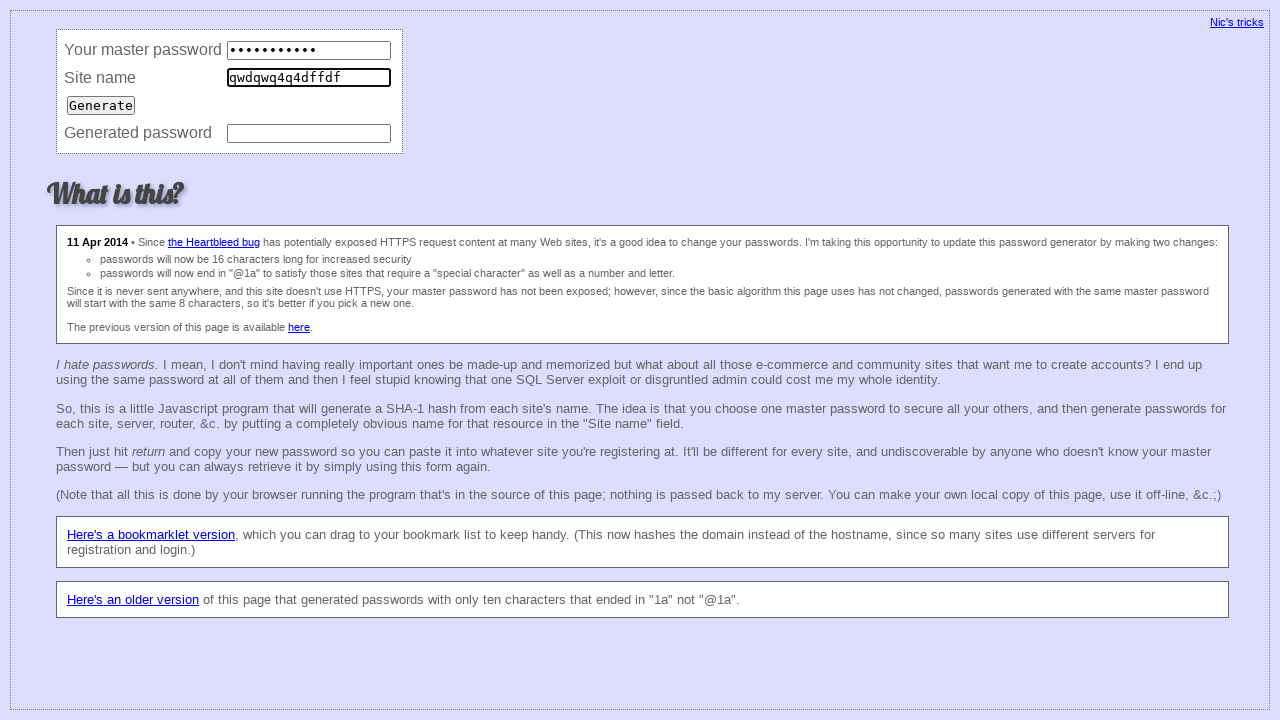

Clicked submit button to generate password at (101, 105) on input[type='submit']
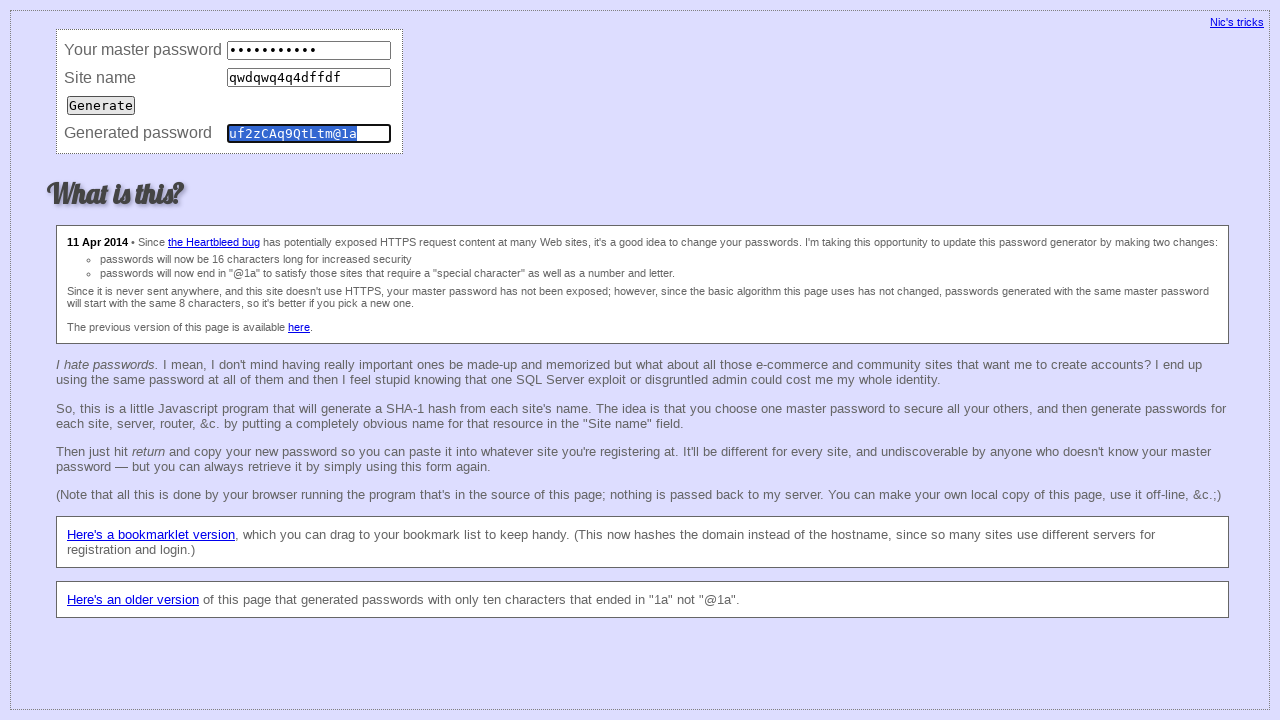

Generated password field loaded
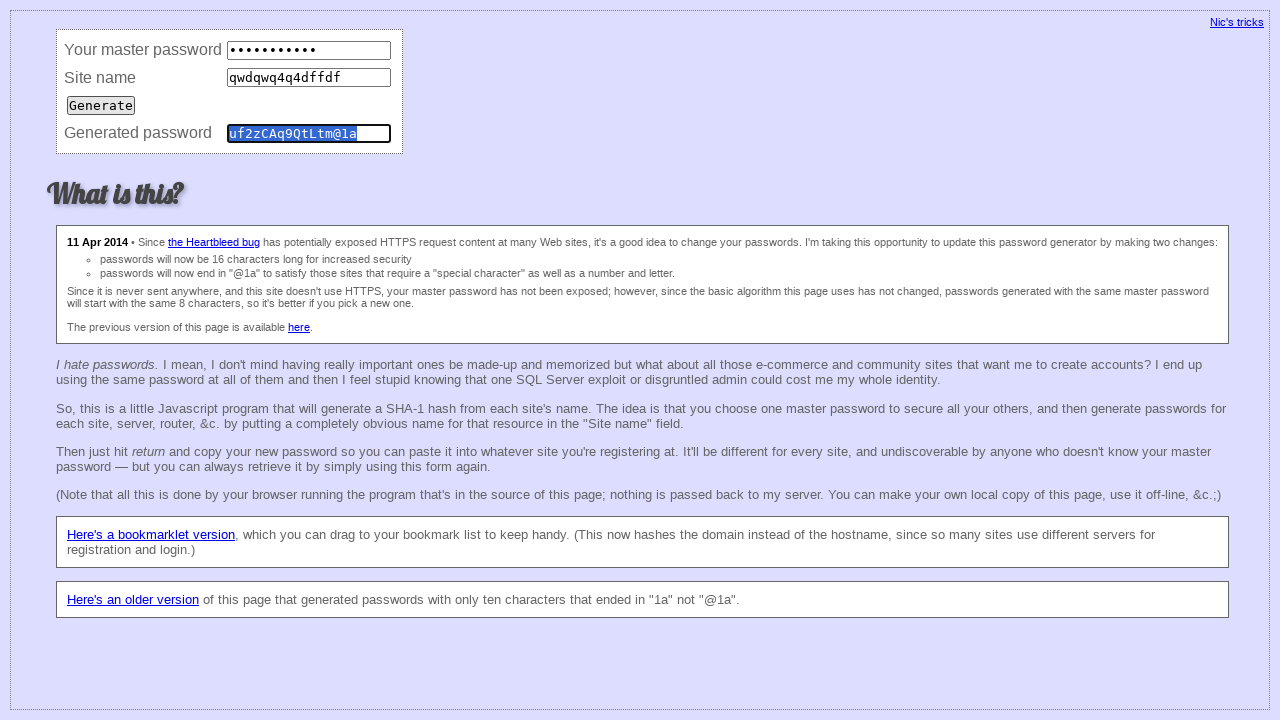

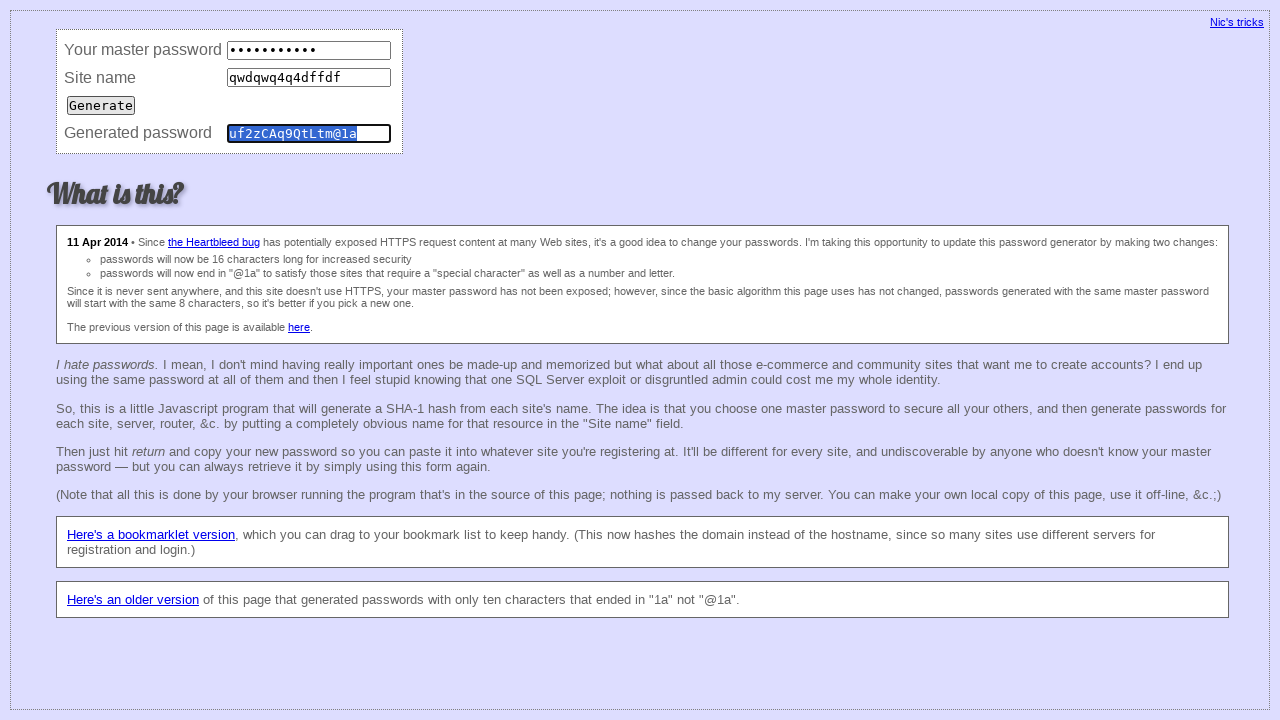